Tests date picker functionality by clearing and entering a new date value.

Starting URL: https://demoqa.com/date-picker

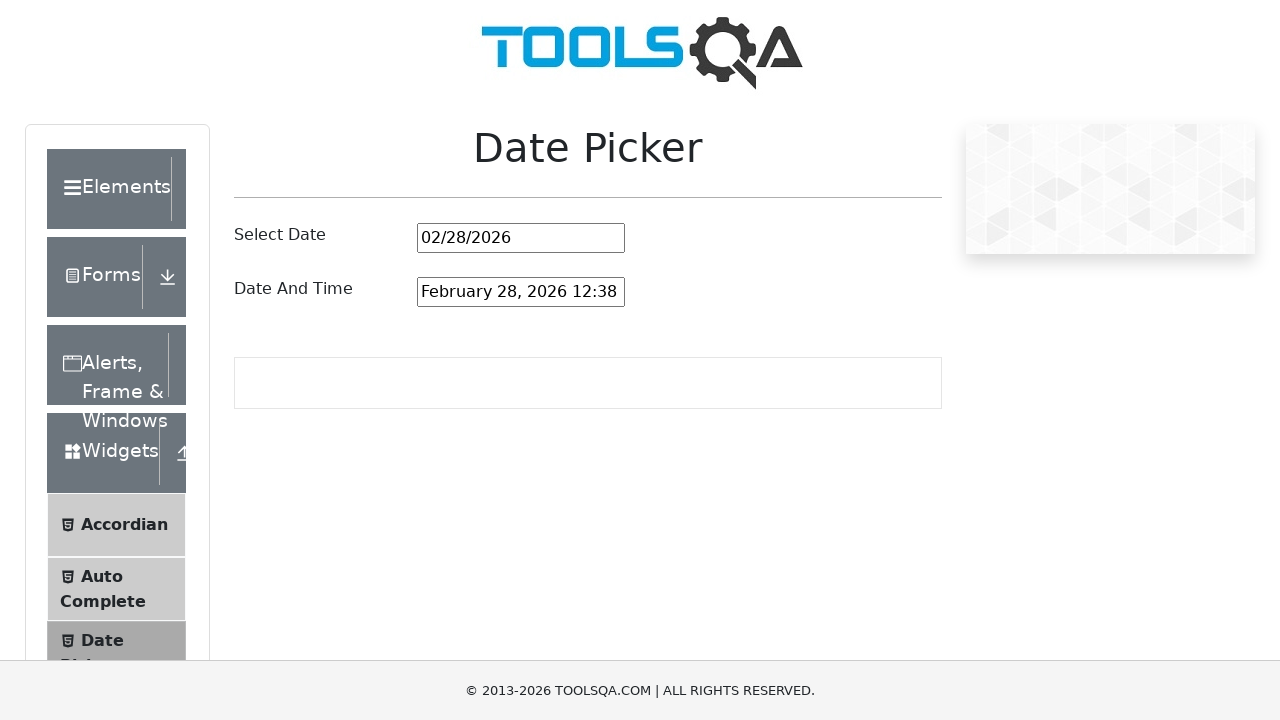

Clicked on date picker input field at (521, 238) on #datePickerMonthYearInput
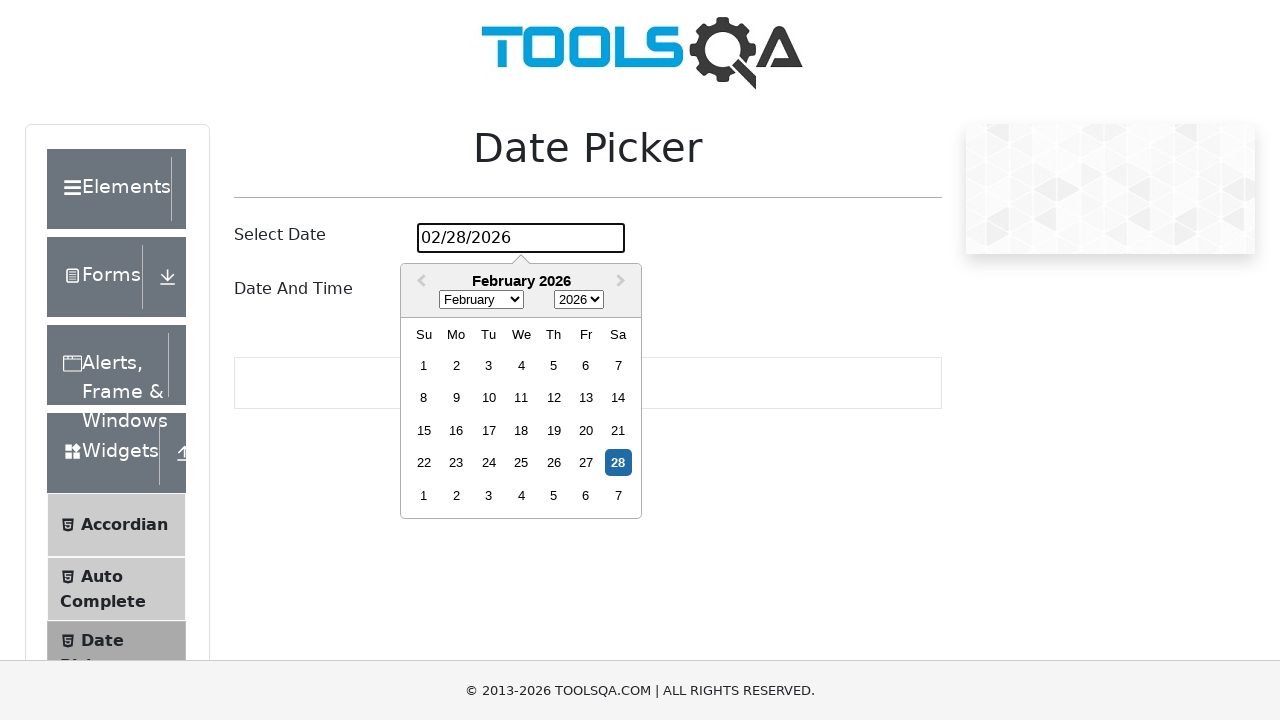

Cleared the existing date value from input on #datePickerMonthYearInput
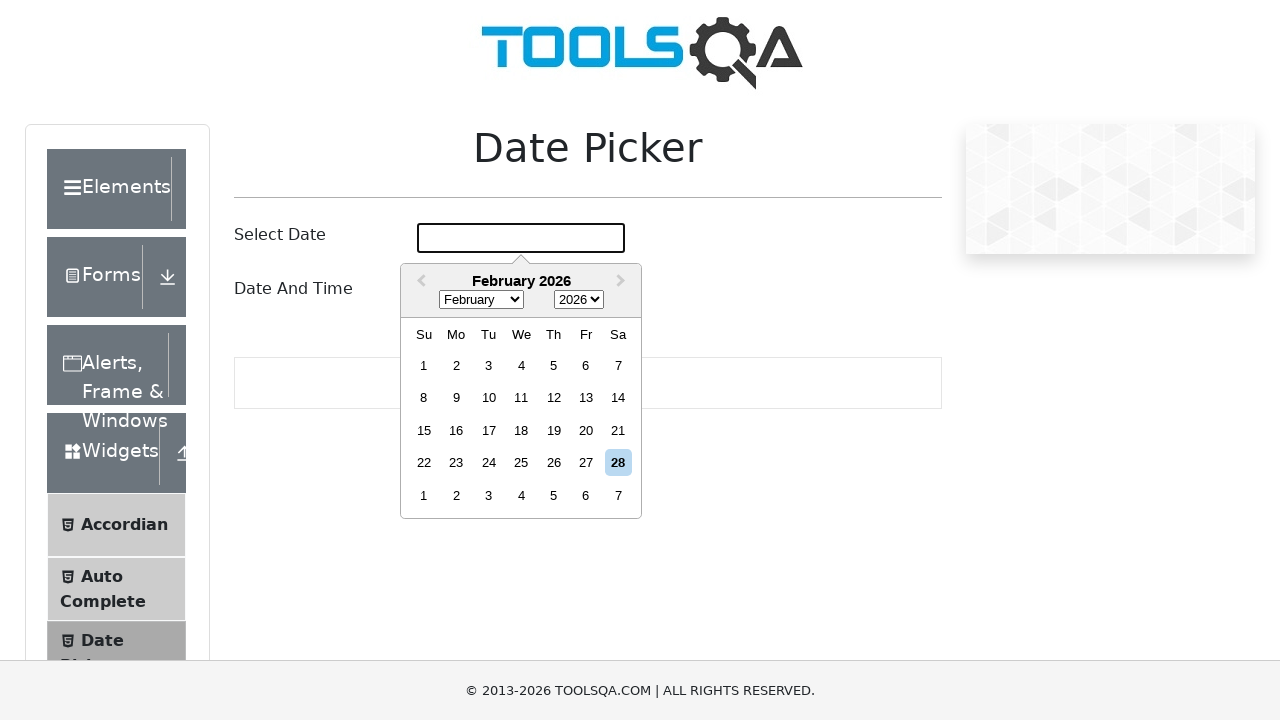

Entered new date value '04/29/2022' into date picker on #datePickerMonthYearInput
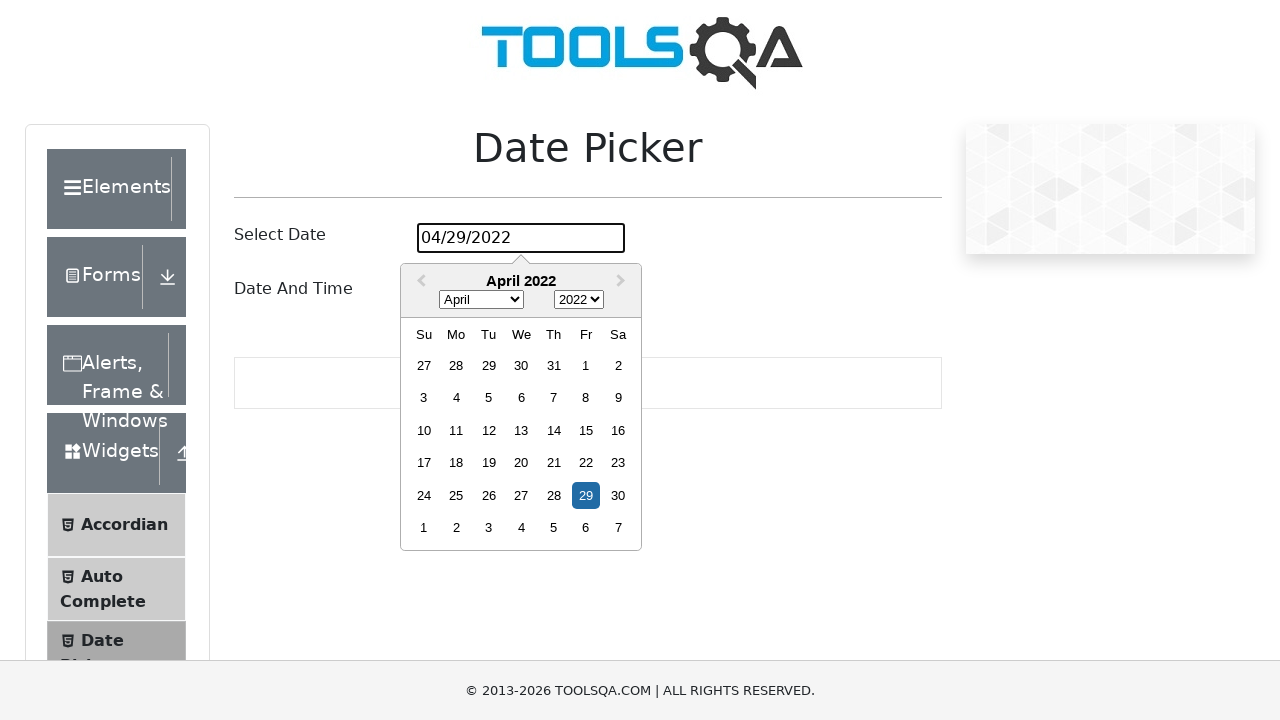

Pressed Enter to confirm the date selection on #datePickerMonthYearInput
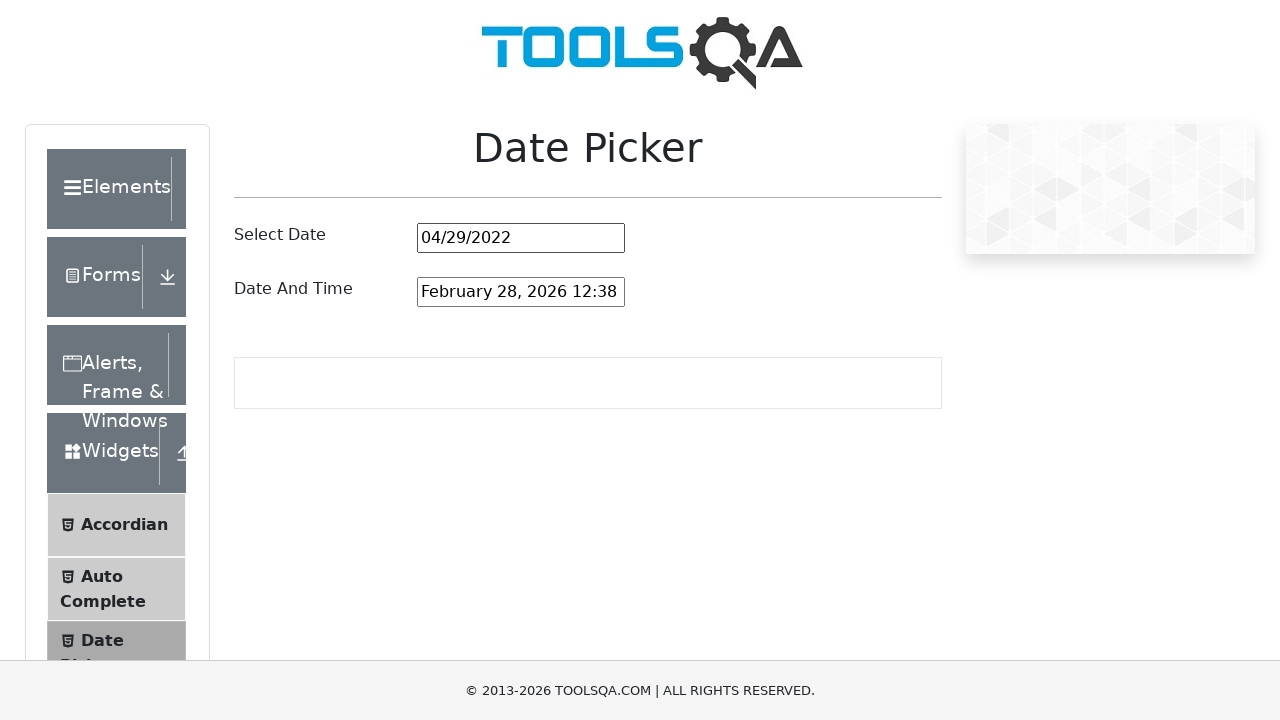

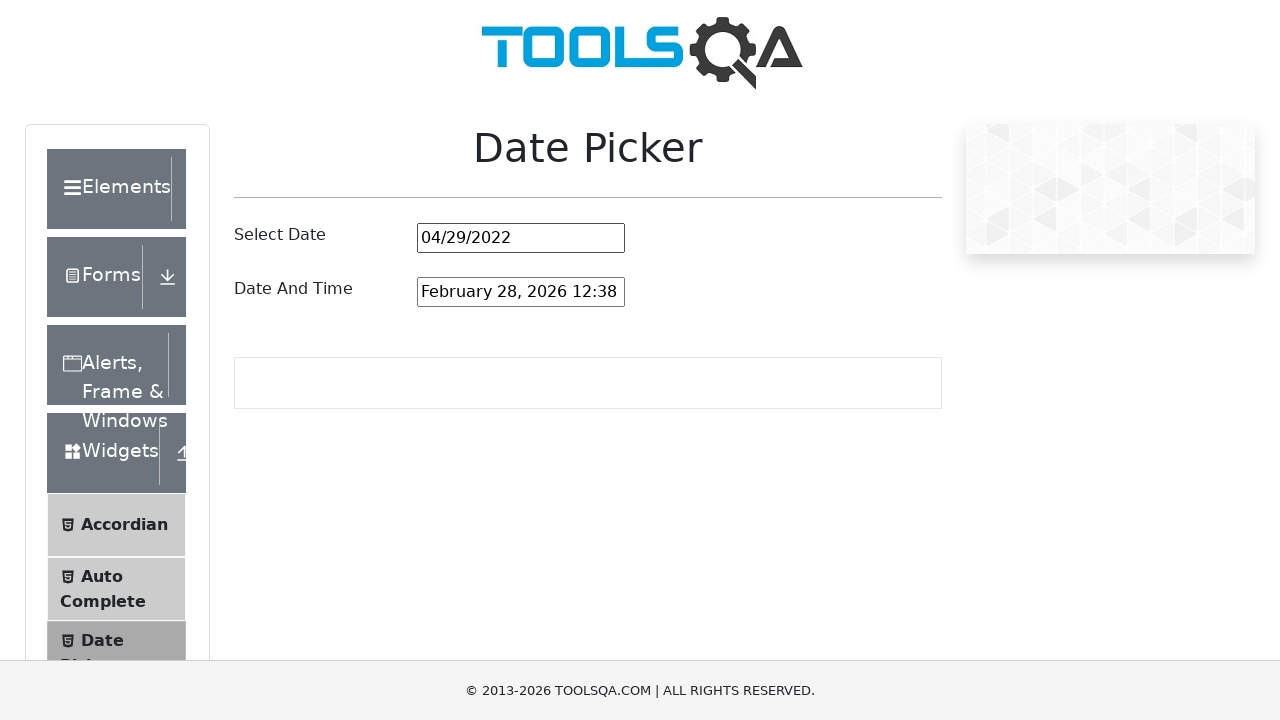